Tests tooltip functionality by hovering over a product button and verifying the tooltip attribute is present

Starting URL: https://naveenautomationlabs.com/opencart/index.php?route=product/category&path=20

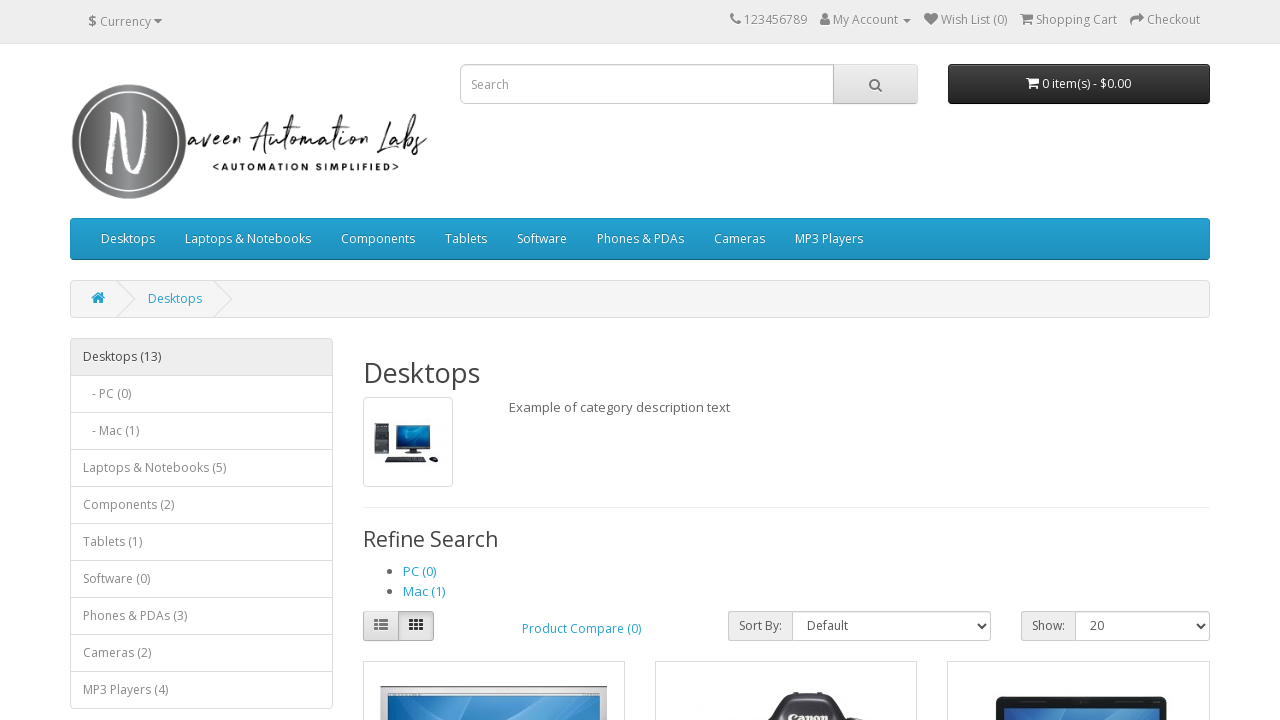

Navigated to OpenCart product category page
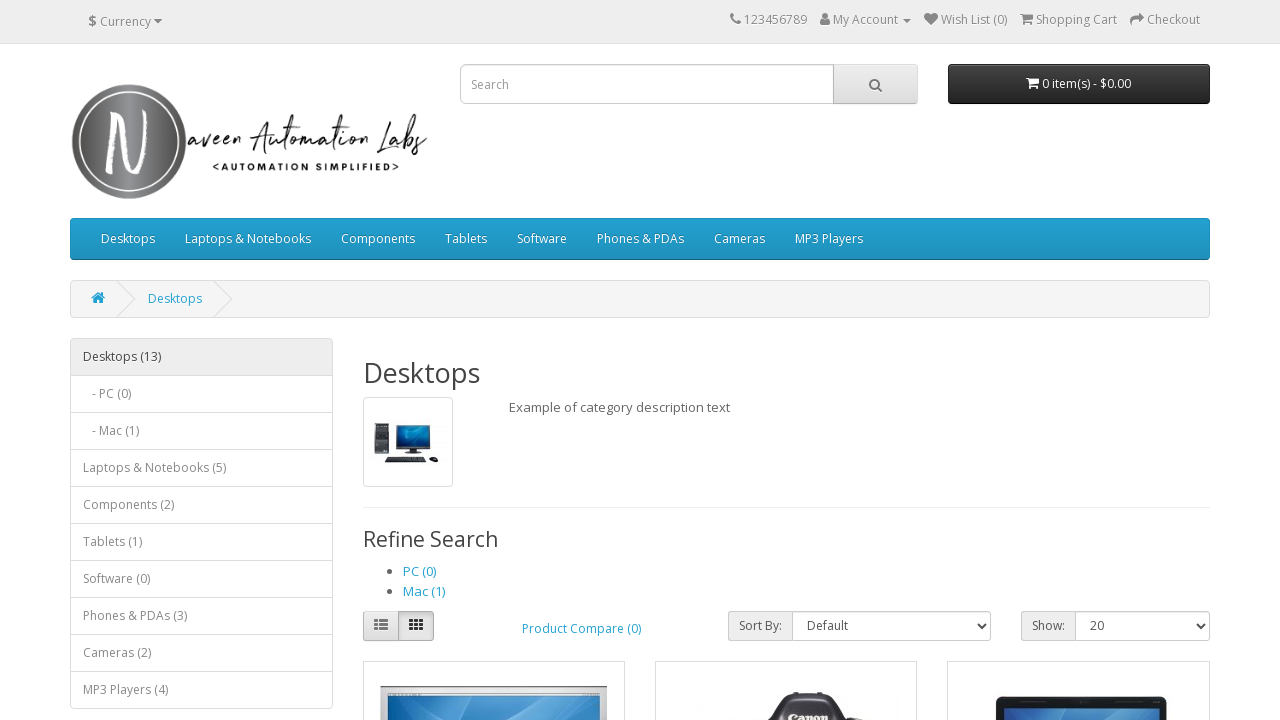

Located the product button element
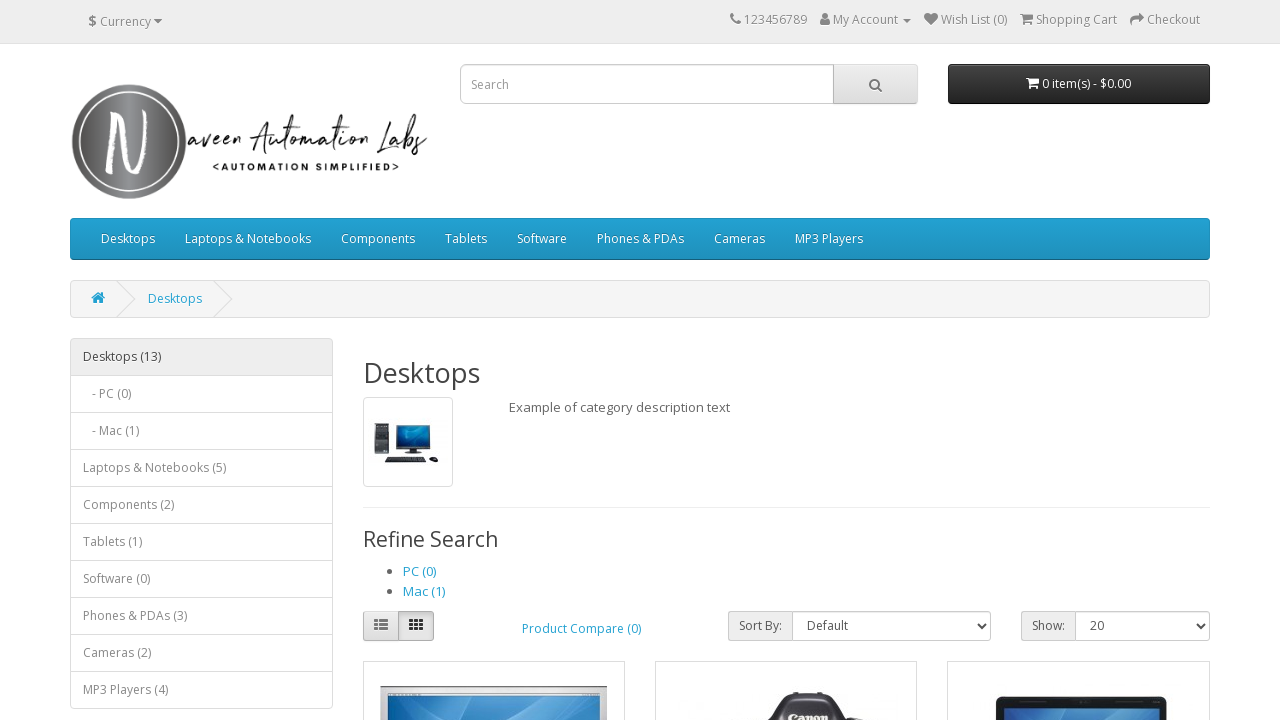

Hovered over the product button to trigger tooltip at (546, 361) on #content div.row:nth-of-type(4)>div.product-layout:first-of-type button:nth-of-t
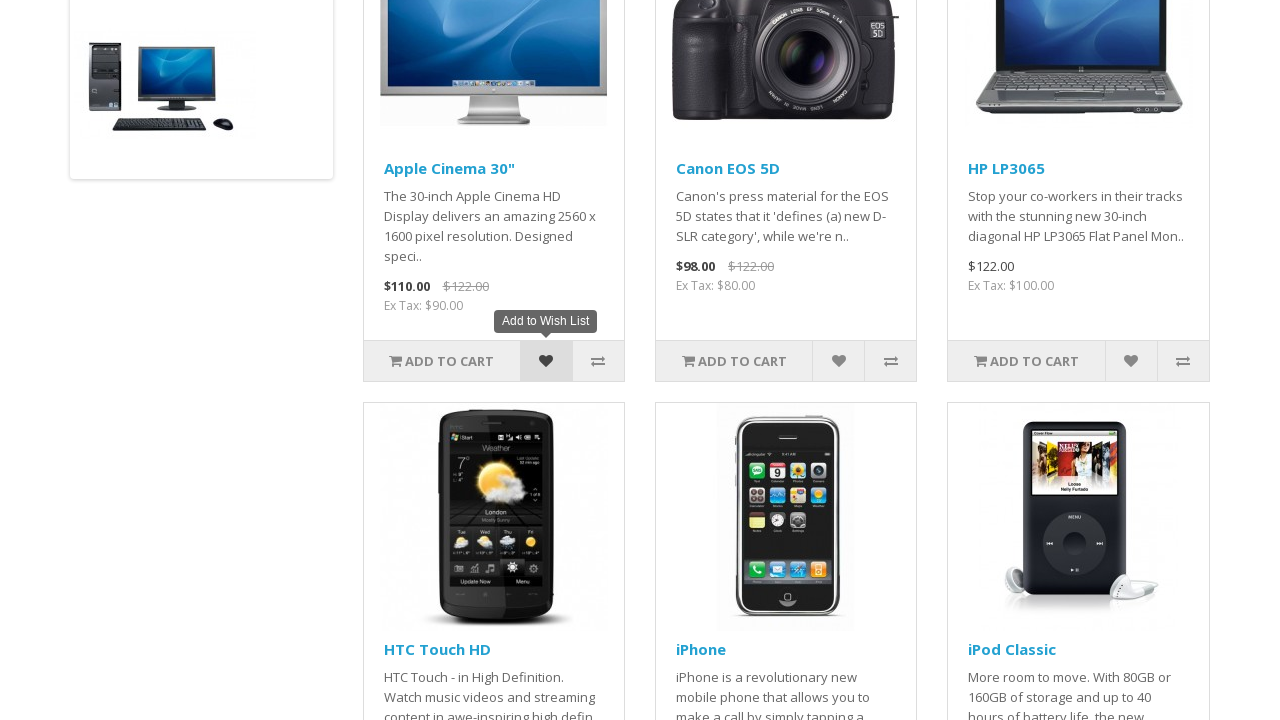

Retrieved tooltip attribute: 'Add to Wish List'
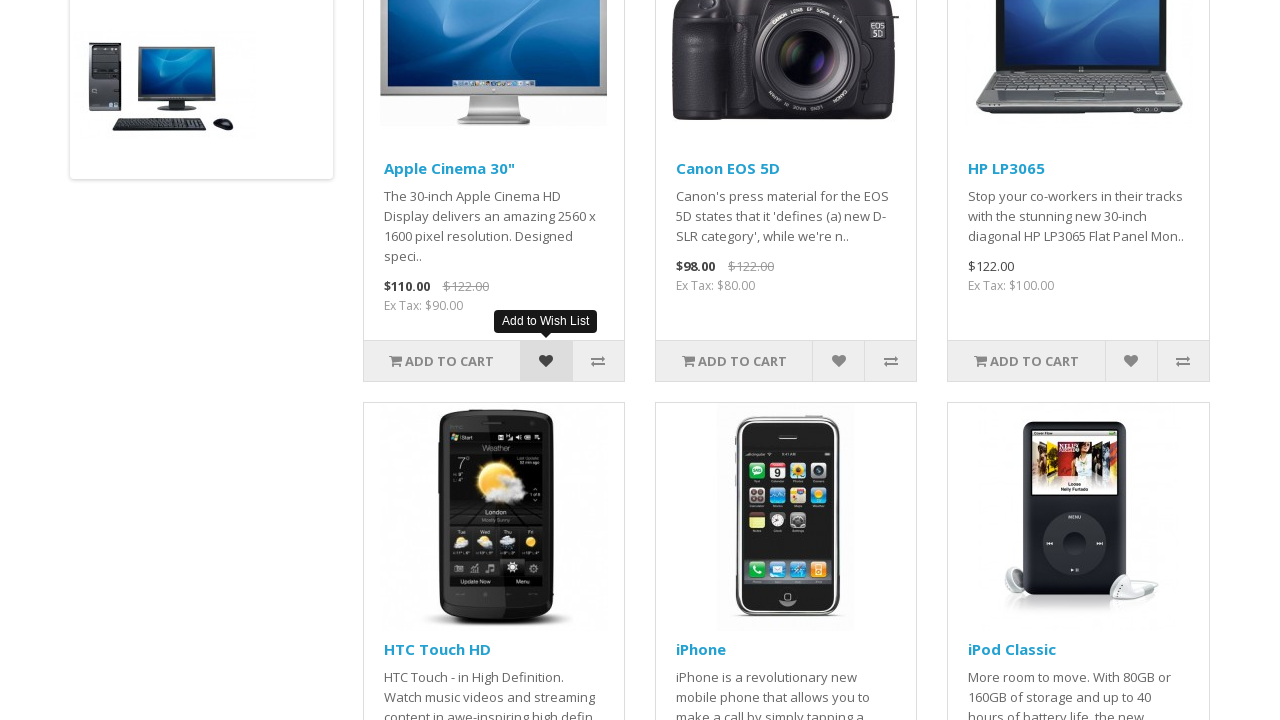

Verified tooltip attribute is present on the button
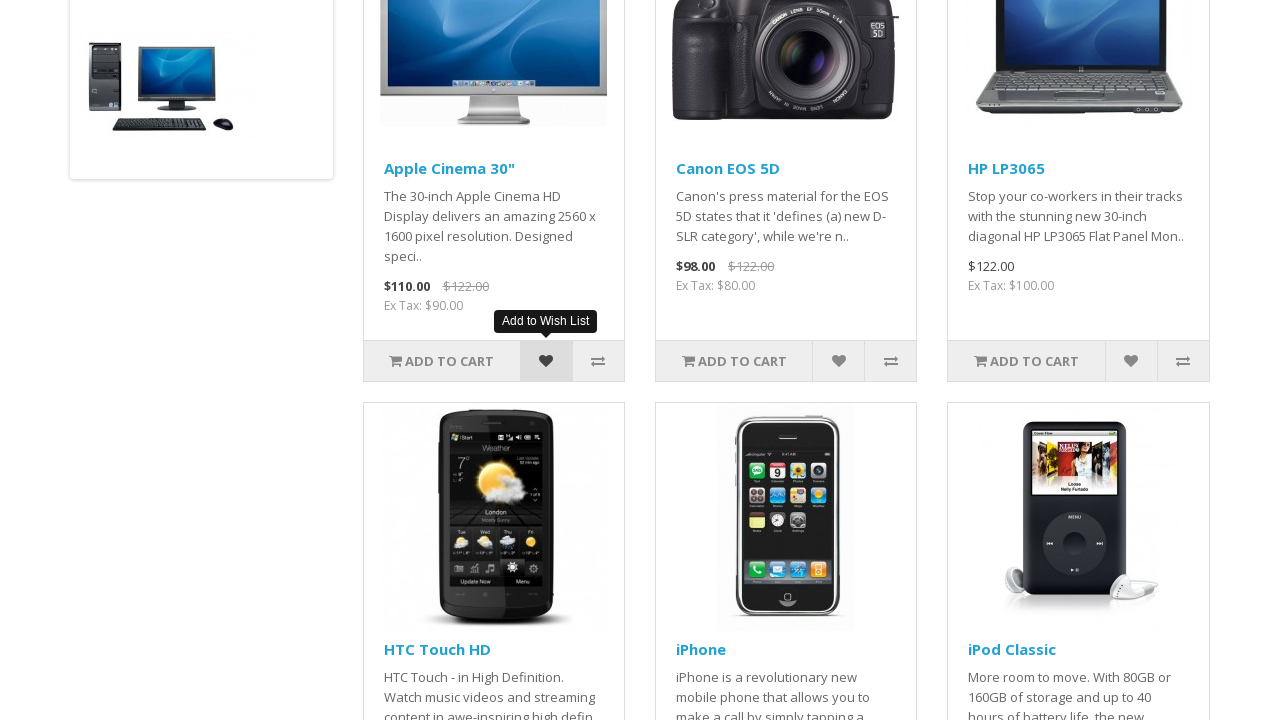

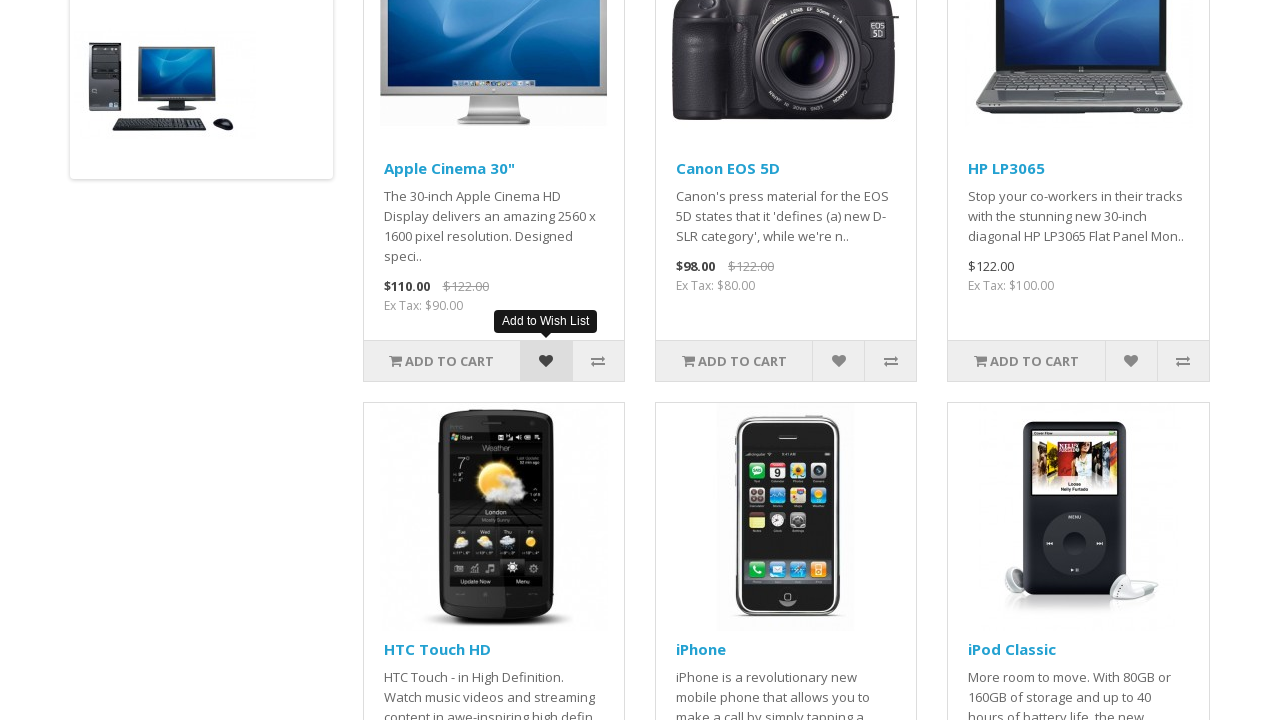